Tests the text box form on demoqa.com by filling in full name, email, current address, and permanent address fields, then submitting the form.

Starting URL: https://demoqa.com/text-box

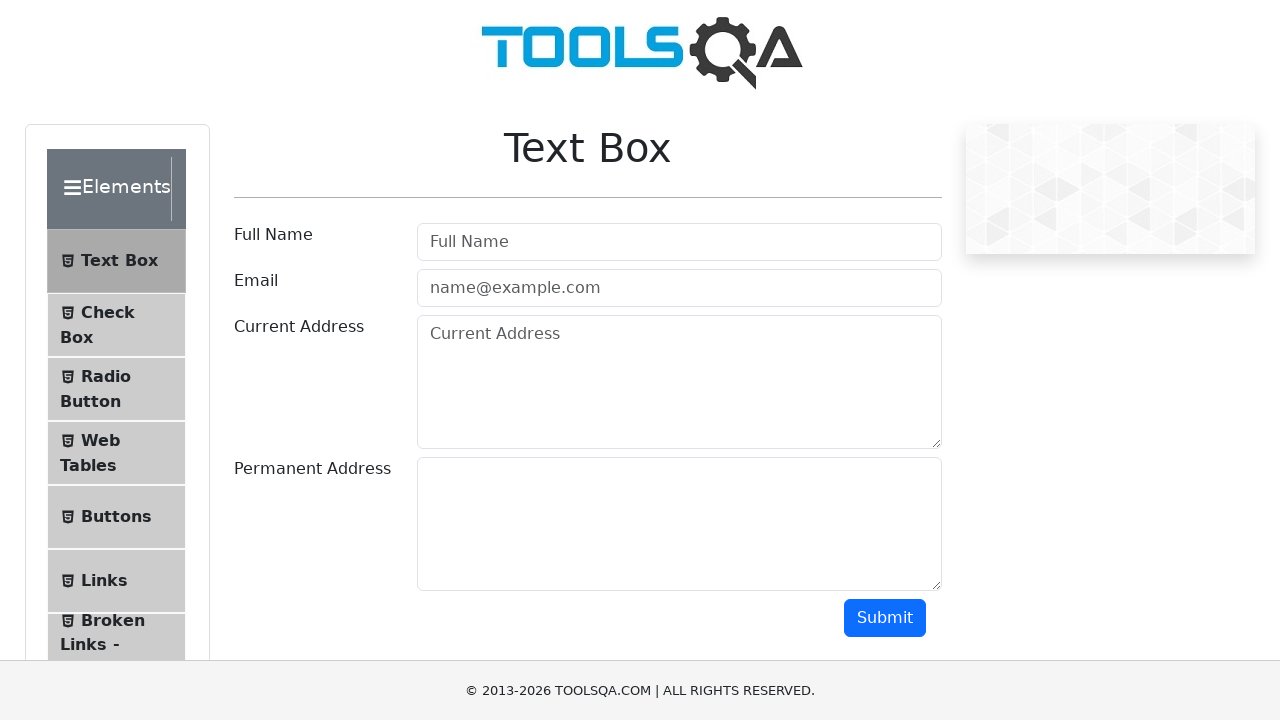

Clicked full name field at (679, 242) on #userName
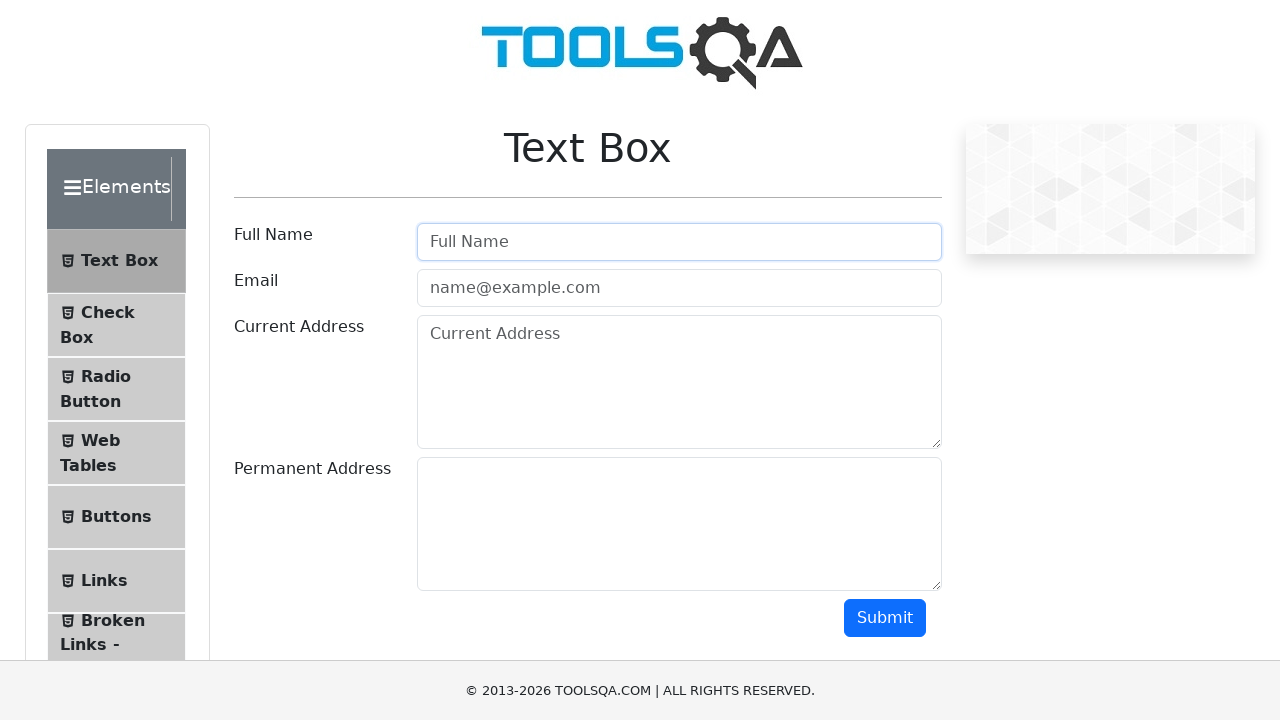

Filled full name field with 'Ozzy' on #userName
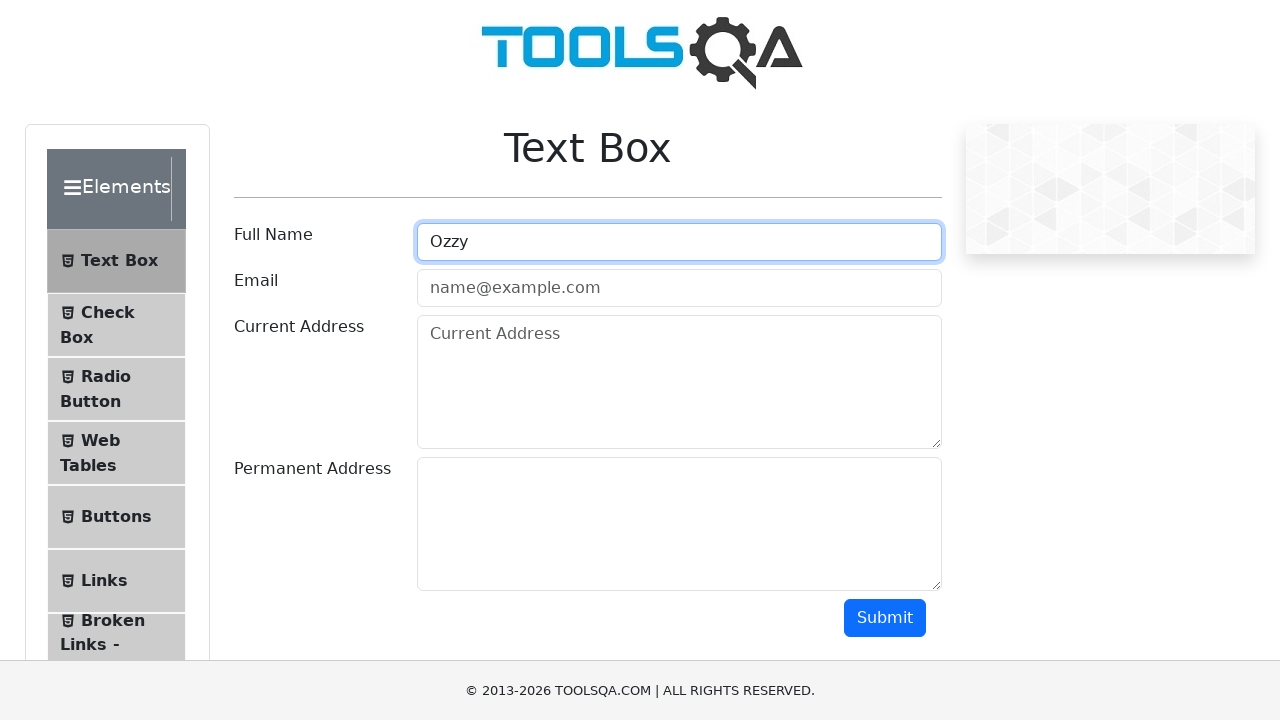

Clicked email field at (679, 288) on input#userEmail
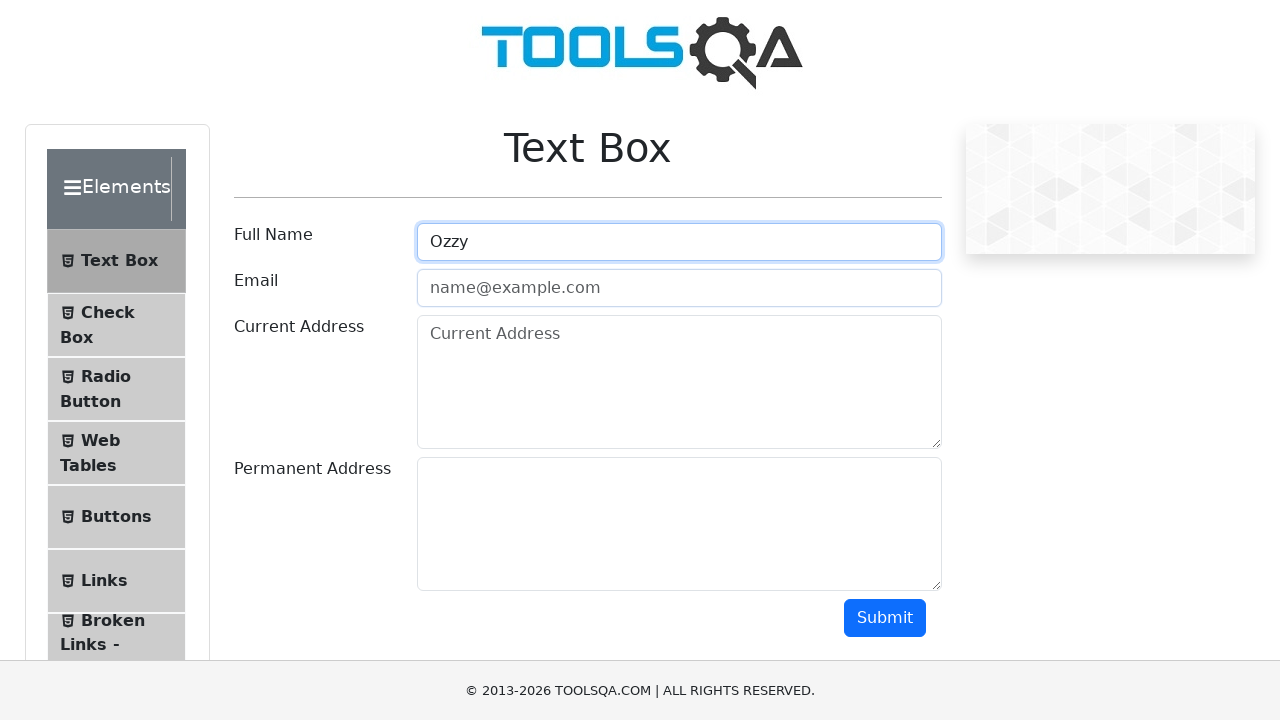

Filled email field with 'ozzy@gmail.com' on input#userEmail
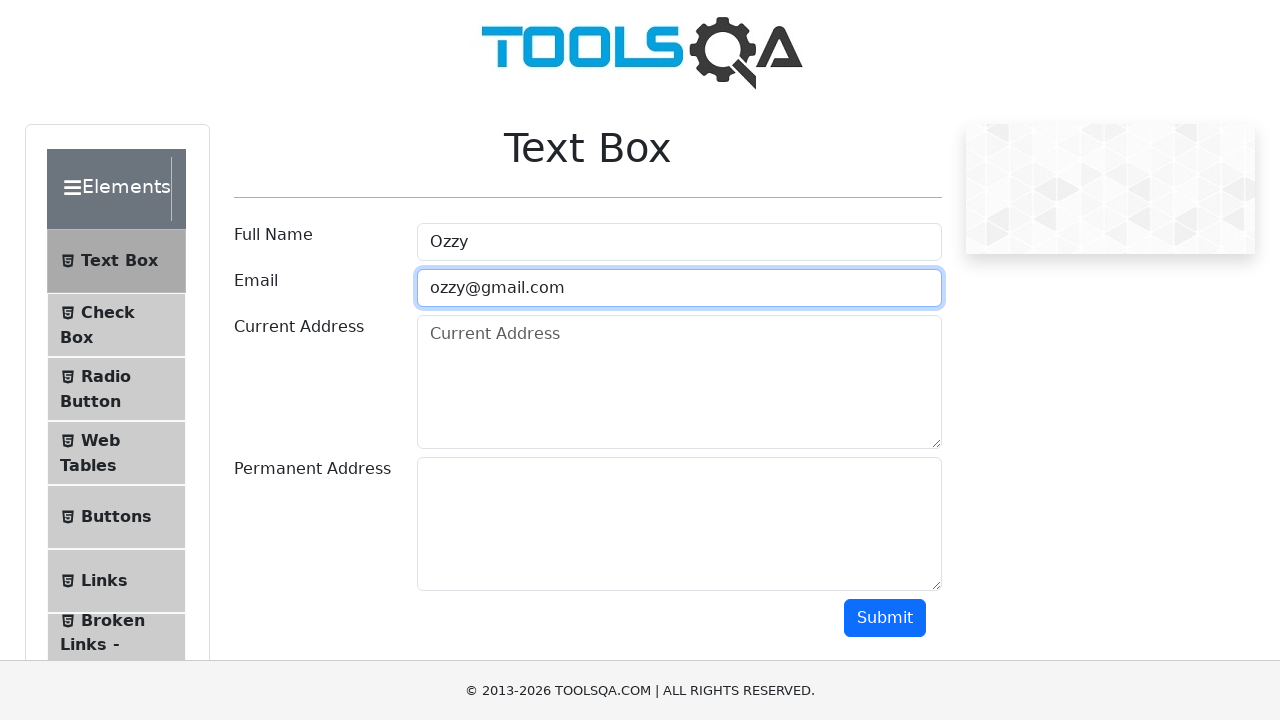

Clicked current address field at (679, 382) on textarea[placeholder='Current Address']
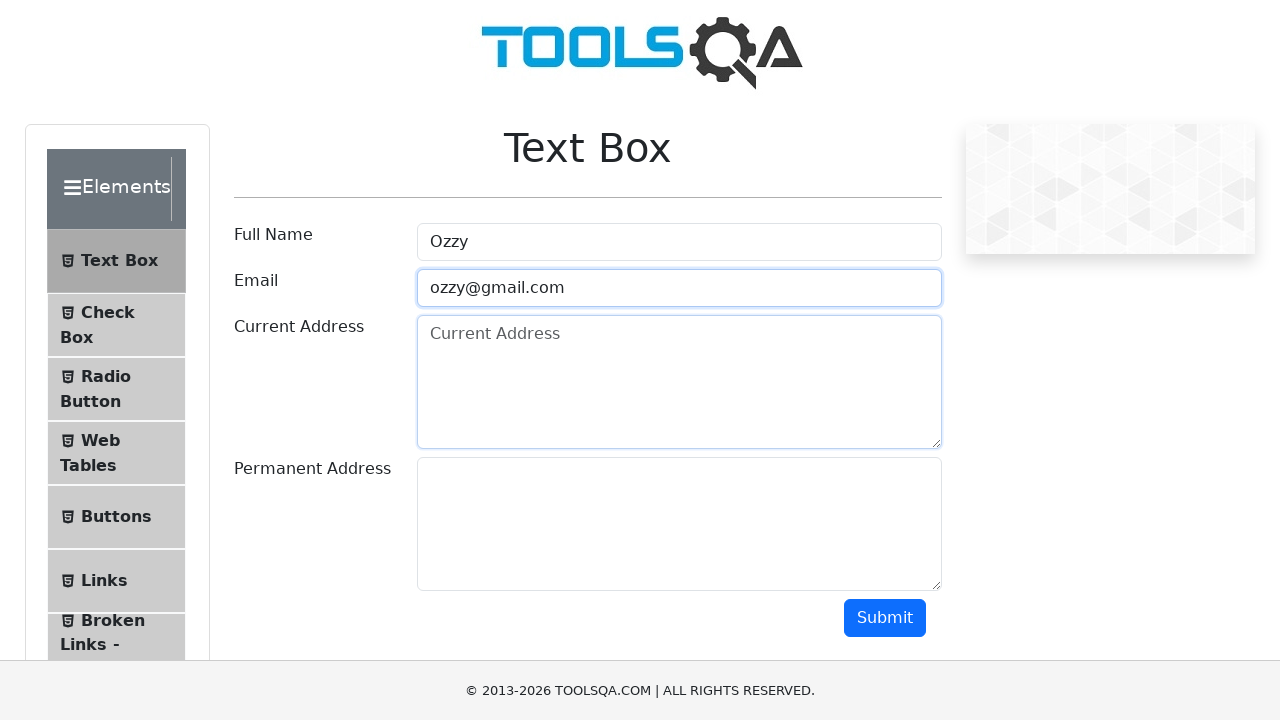

Filled current address field with 'izmir, Türkiye' on textarea[placeholder='Current Address']
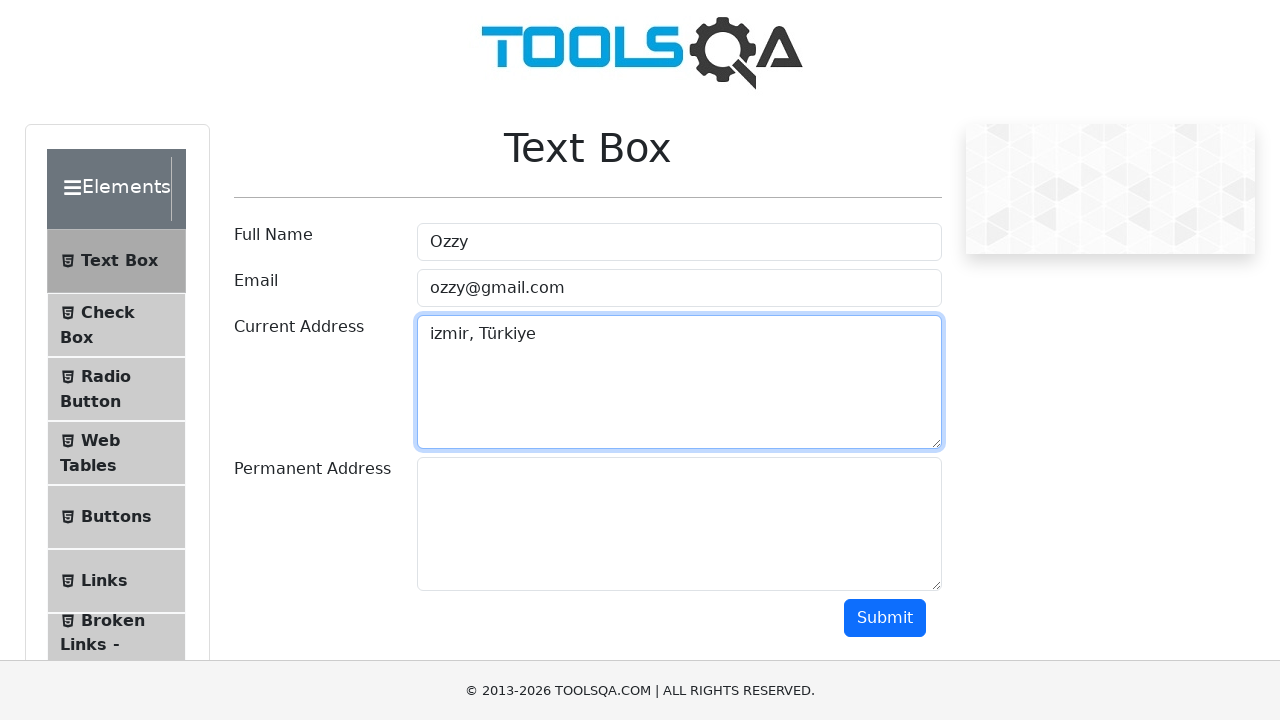

Scrolled down 350 pixels to view permanent address field
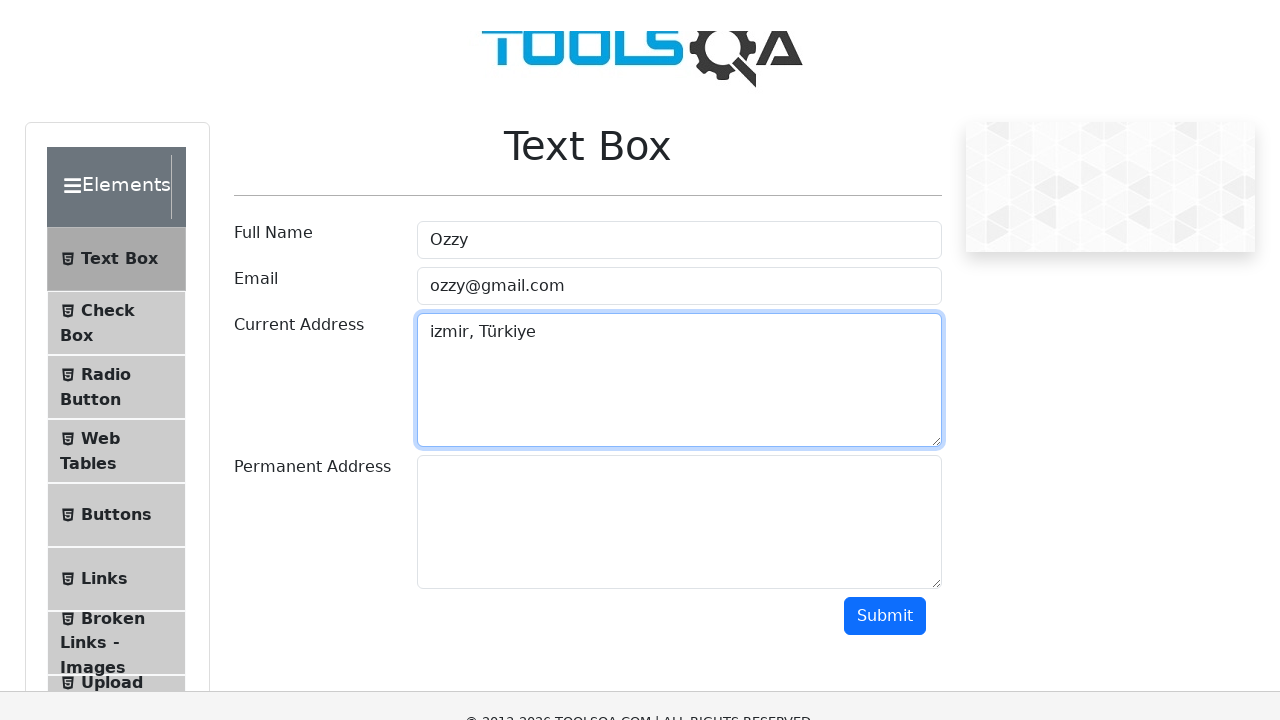

Clicked permanent address field at (679, 174) on textarea#permanentAddress
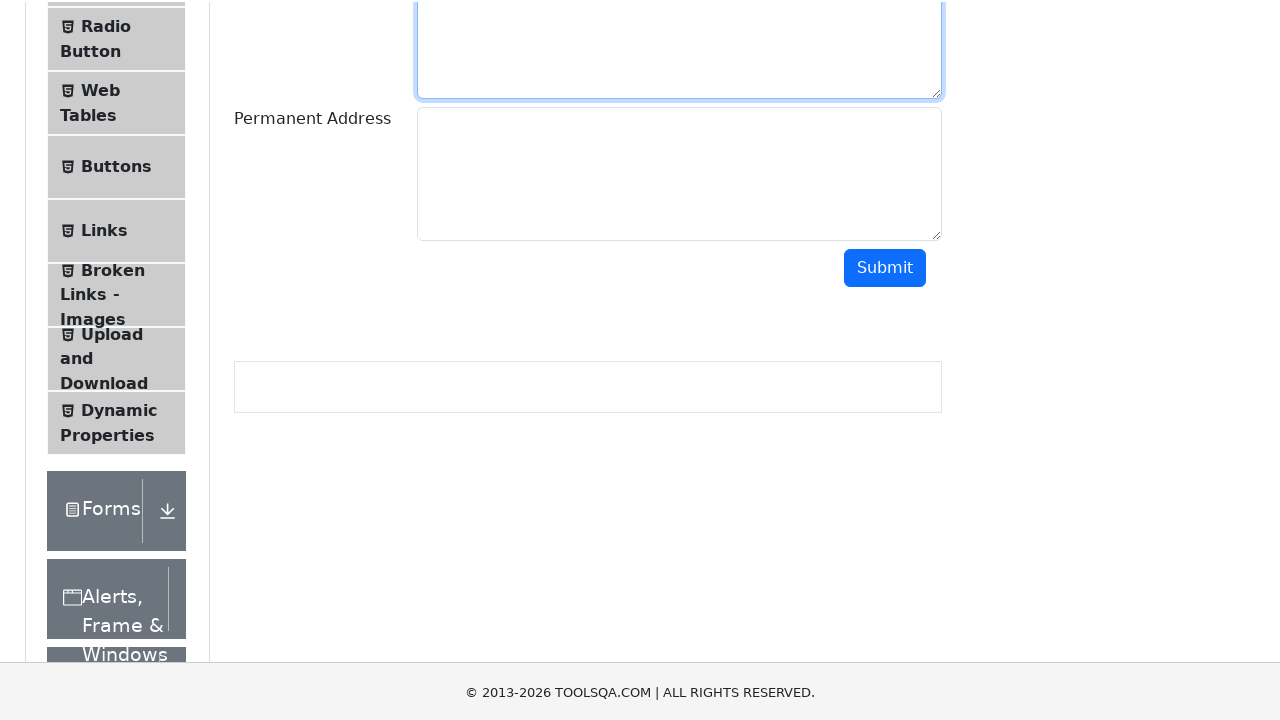

Filled permanent address field with 'İzmir,Türkiye' on textarea#permanentAddress
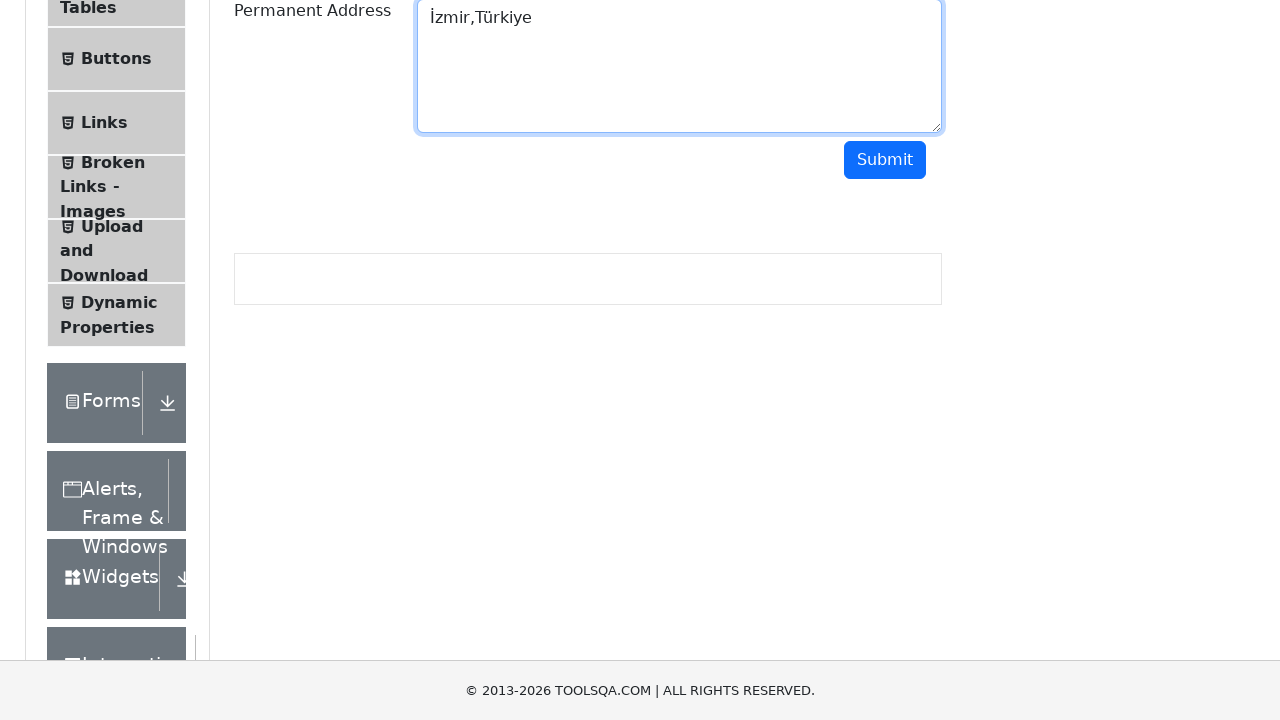

Clicked submit button to submit the text box form at (885, 160) on #submit
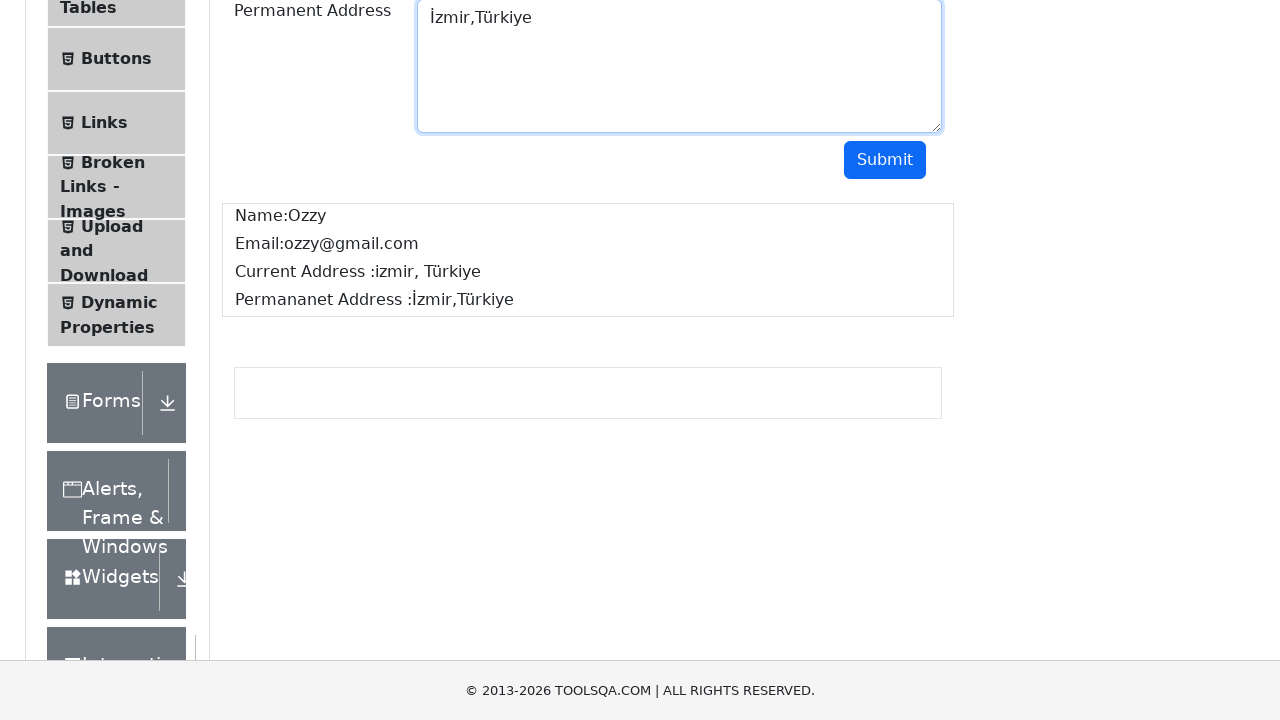

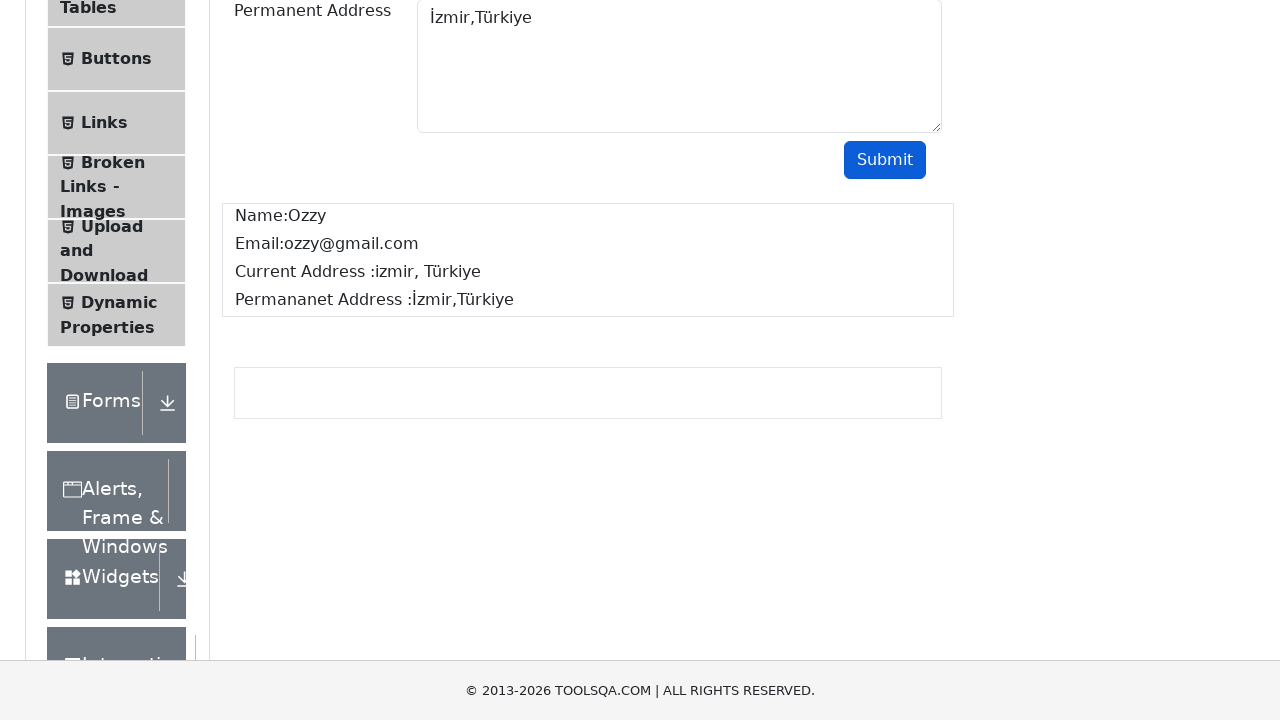